Tests adding a todo item to a sample todo application by entering text and pressing Enter, then verifying the todo was added

Starting URL: https://lambdatest.github.io/sample-todo-app/

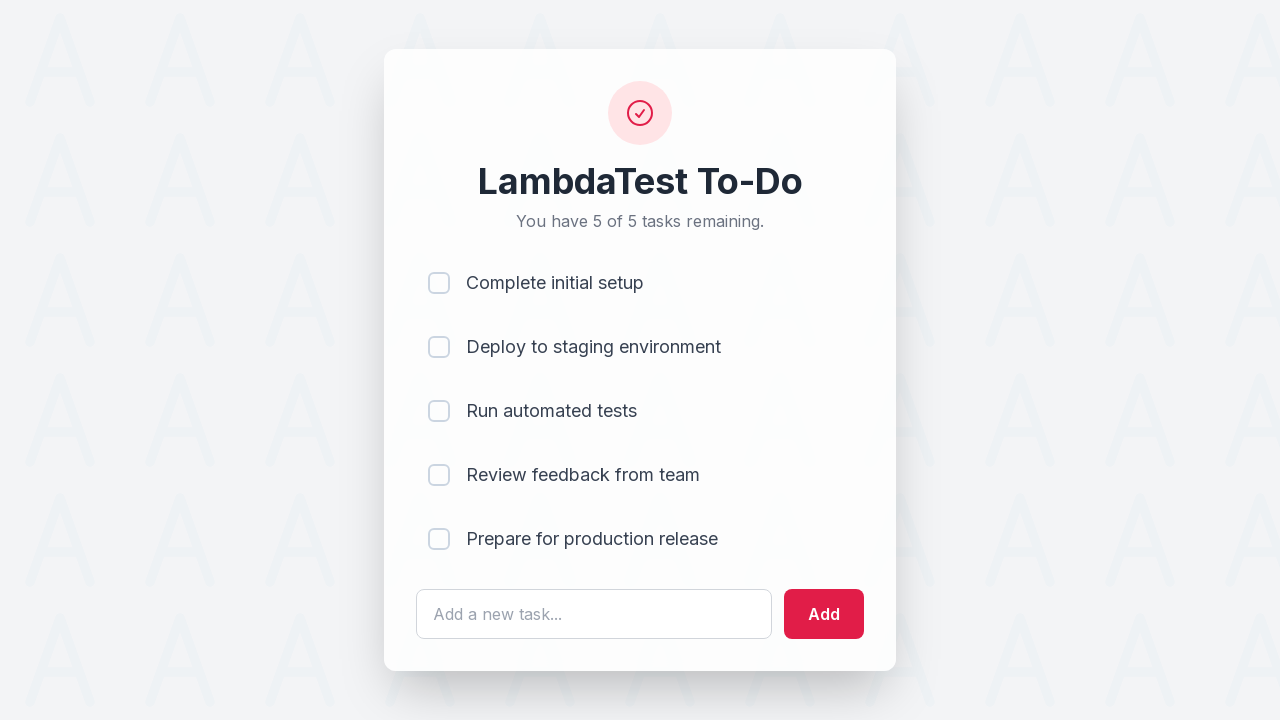

Filled todo input field with 'Learn Selenium' on #sampletodotext
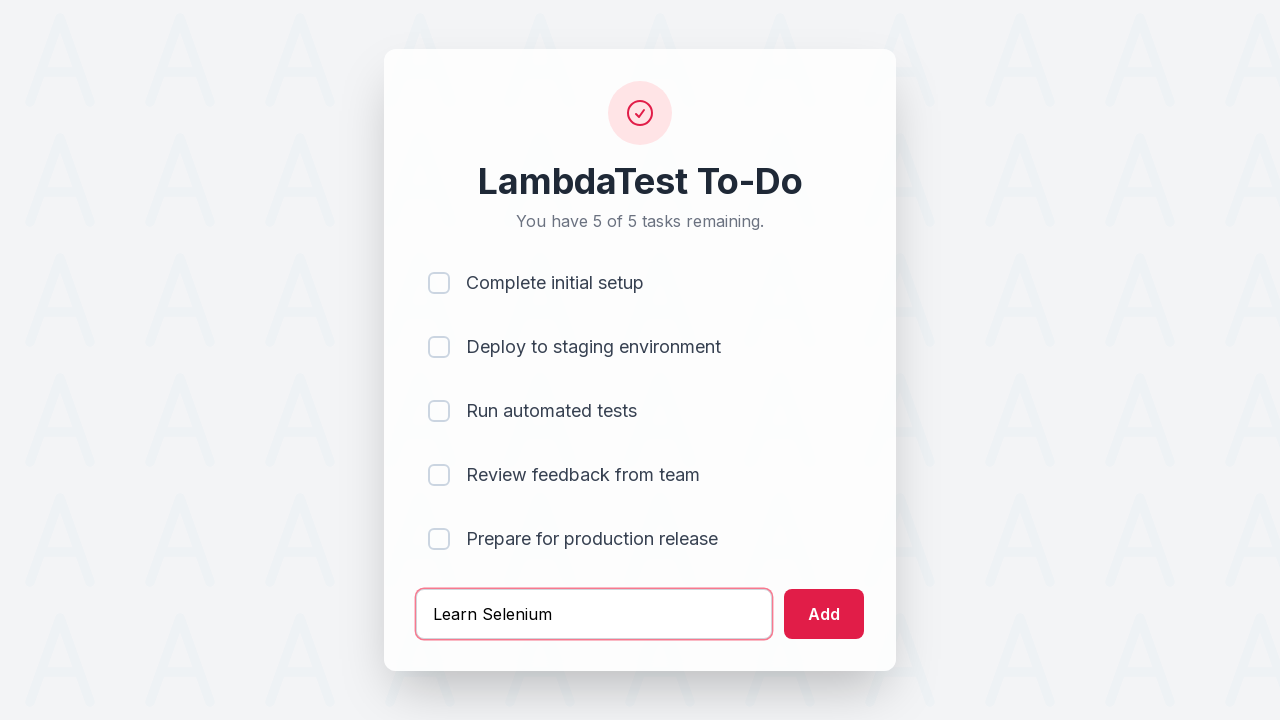

Pressed Enter to submit the todo item on #sampletodotext
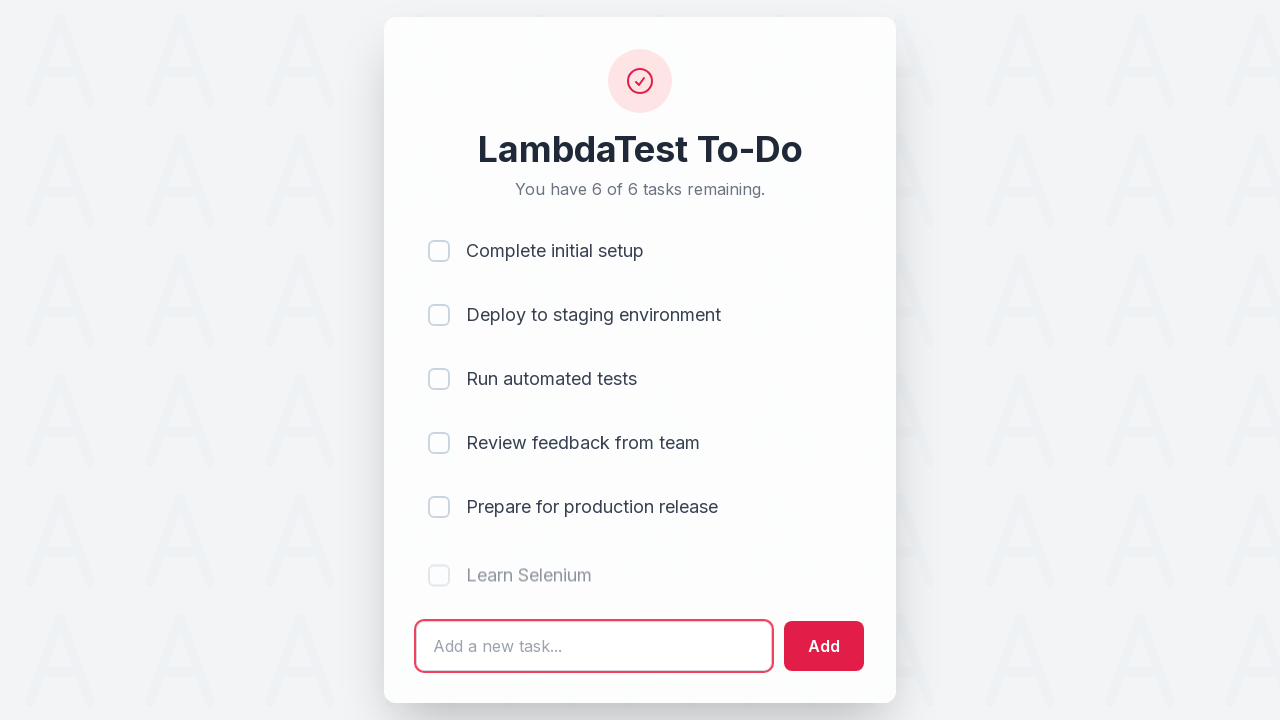

Verified todo item was added to the list
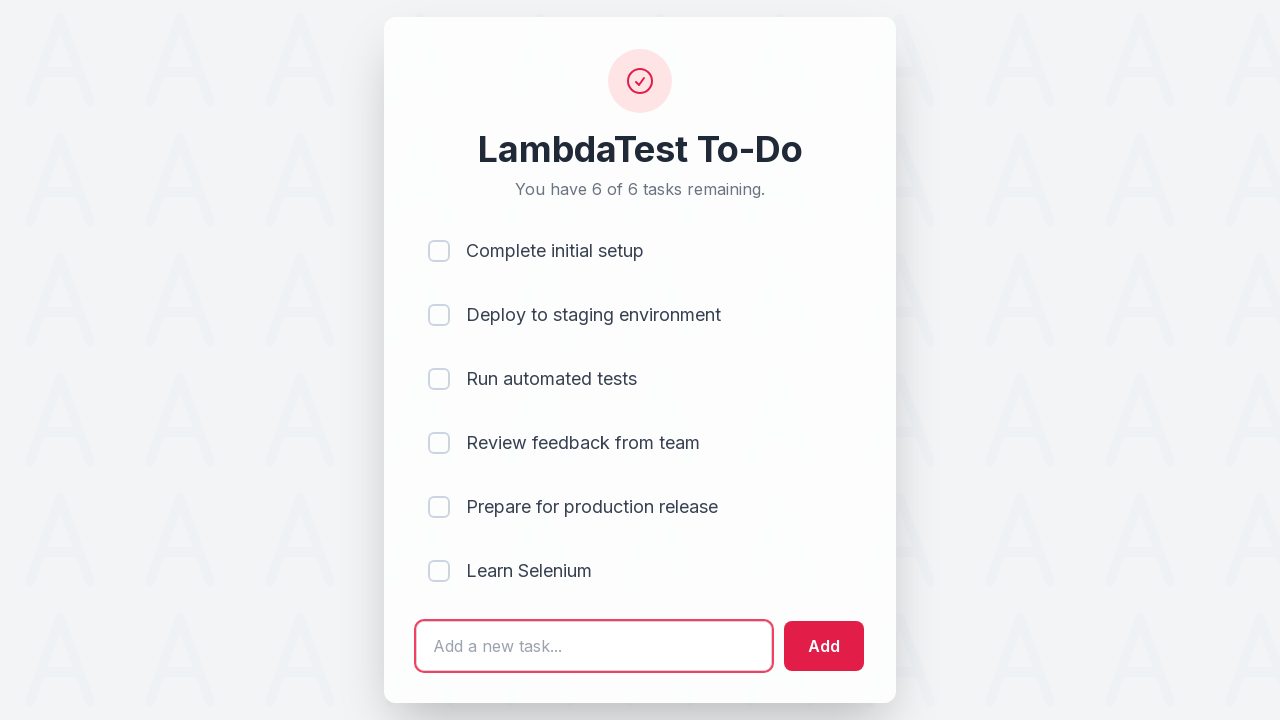

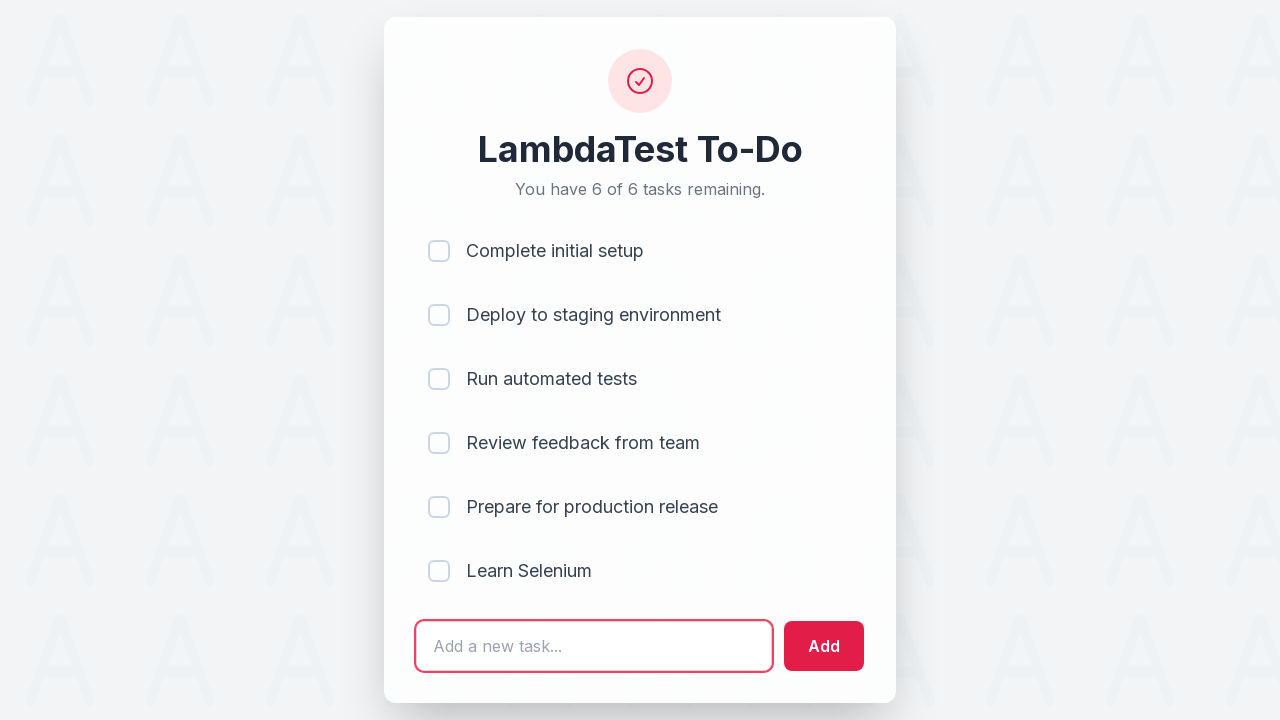